Tests checkbox functionality by finding all checkboxes on the page and clicking each one to verify they can be selected

Starting URL: https://rahulshettyacademy.com/AutomationPractice/

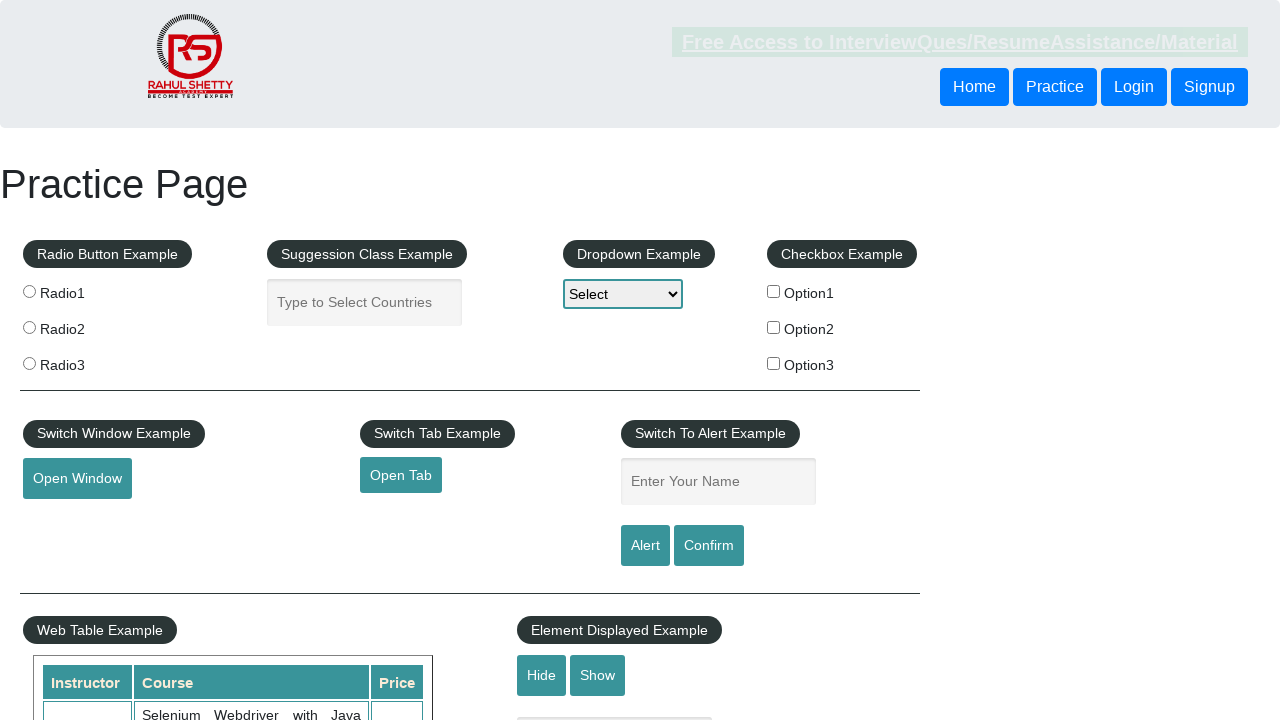

Navigated to automation practice page
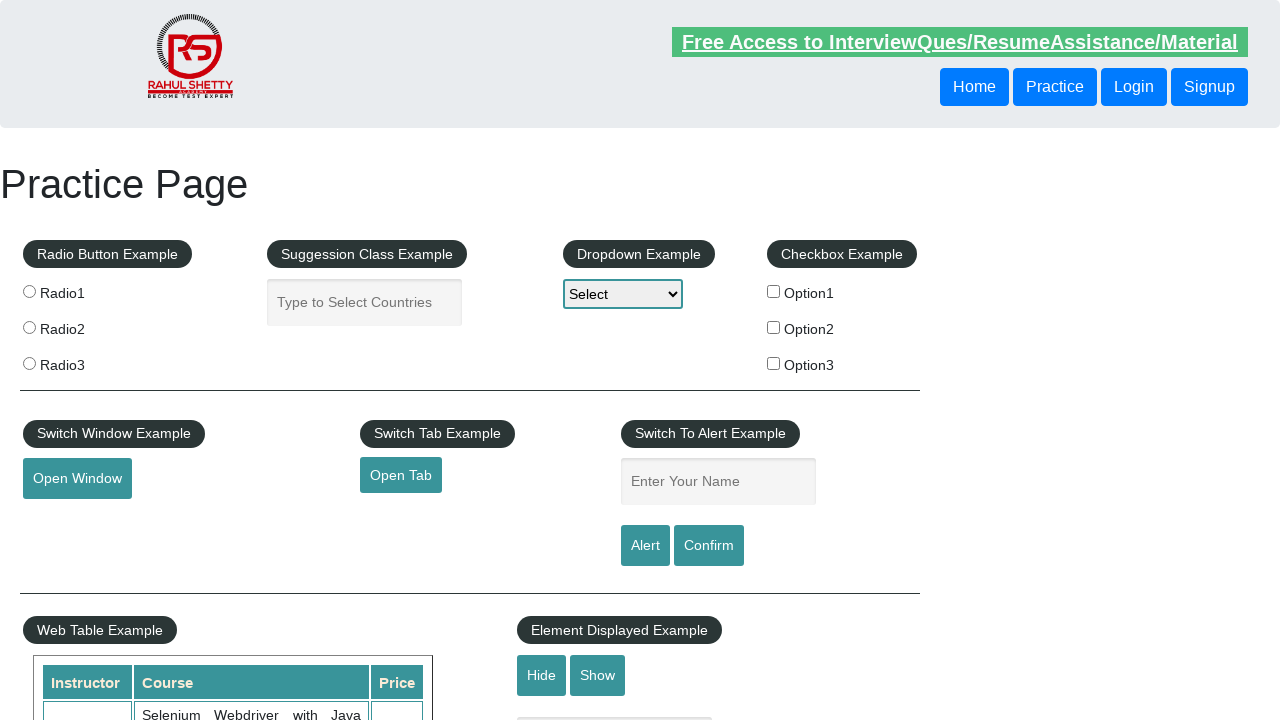

Located all checkboxes on the page
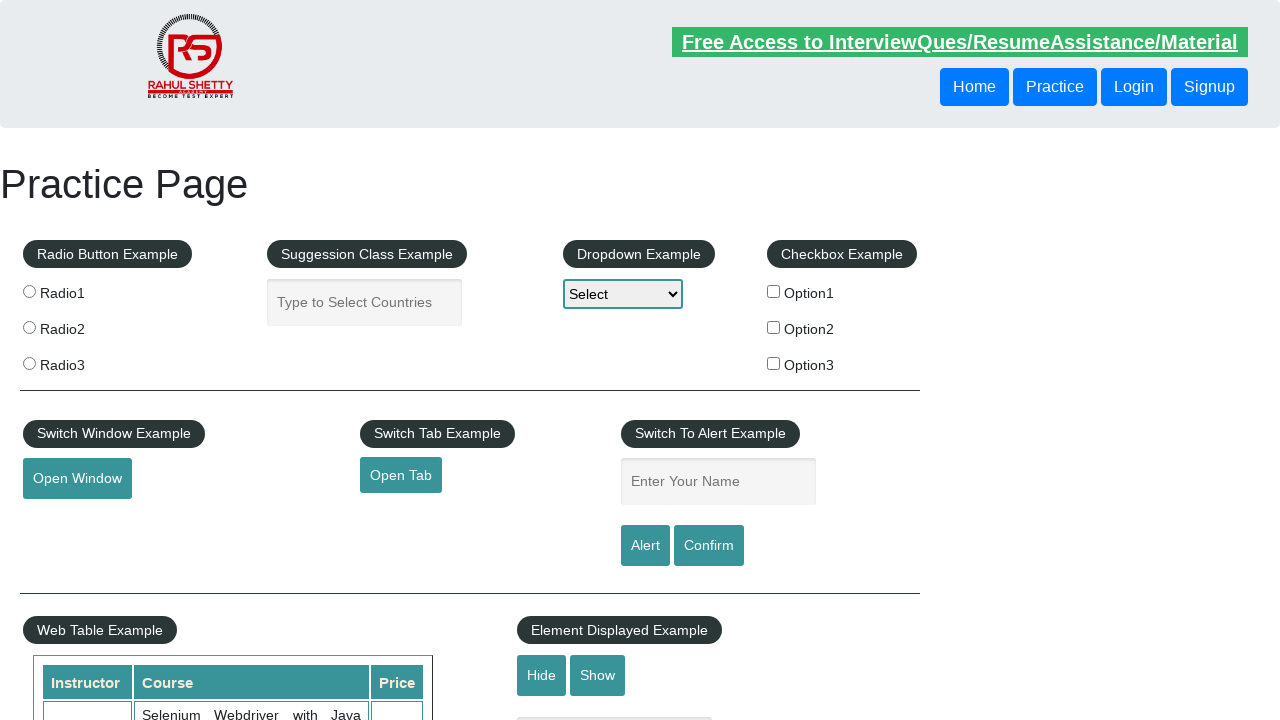

Clicked a checkbox at (774, 291) on xpath=//input[@type='checkbox'] >> nth=0
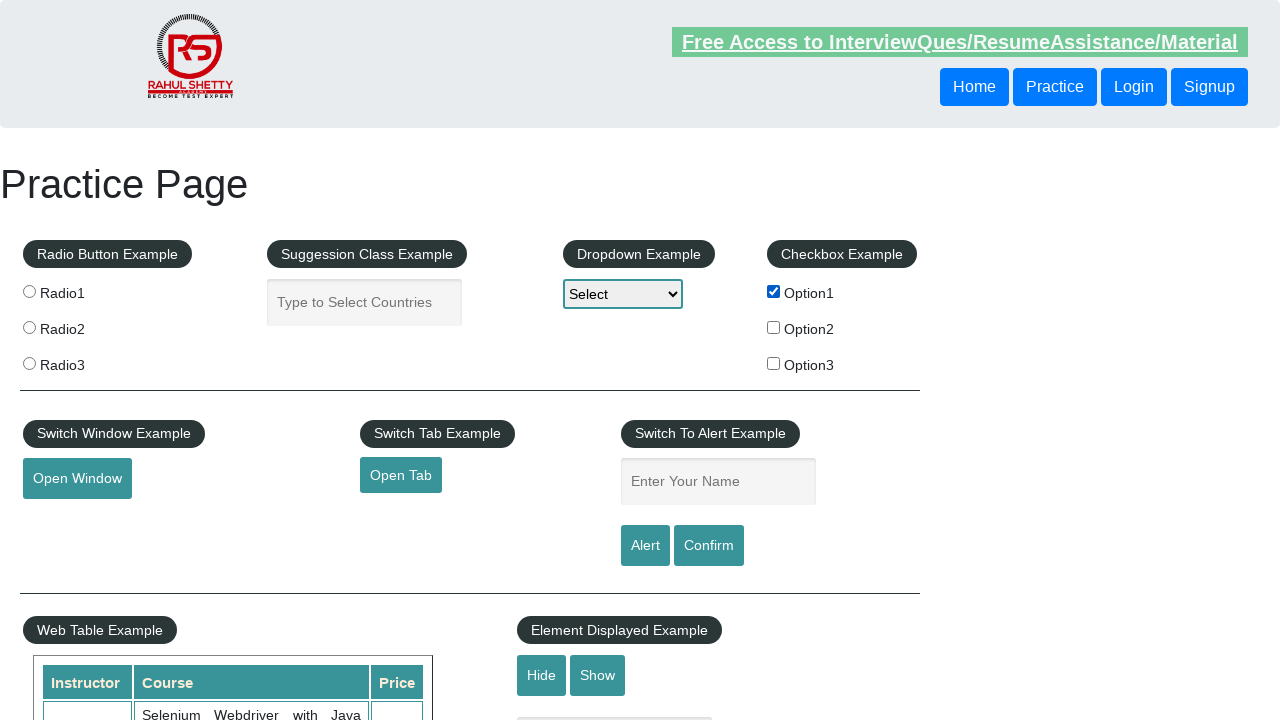

Verified checkbox is selected
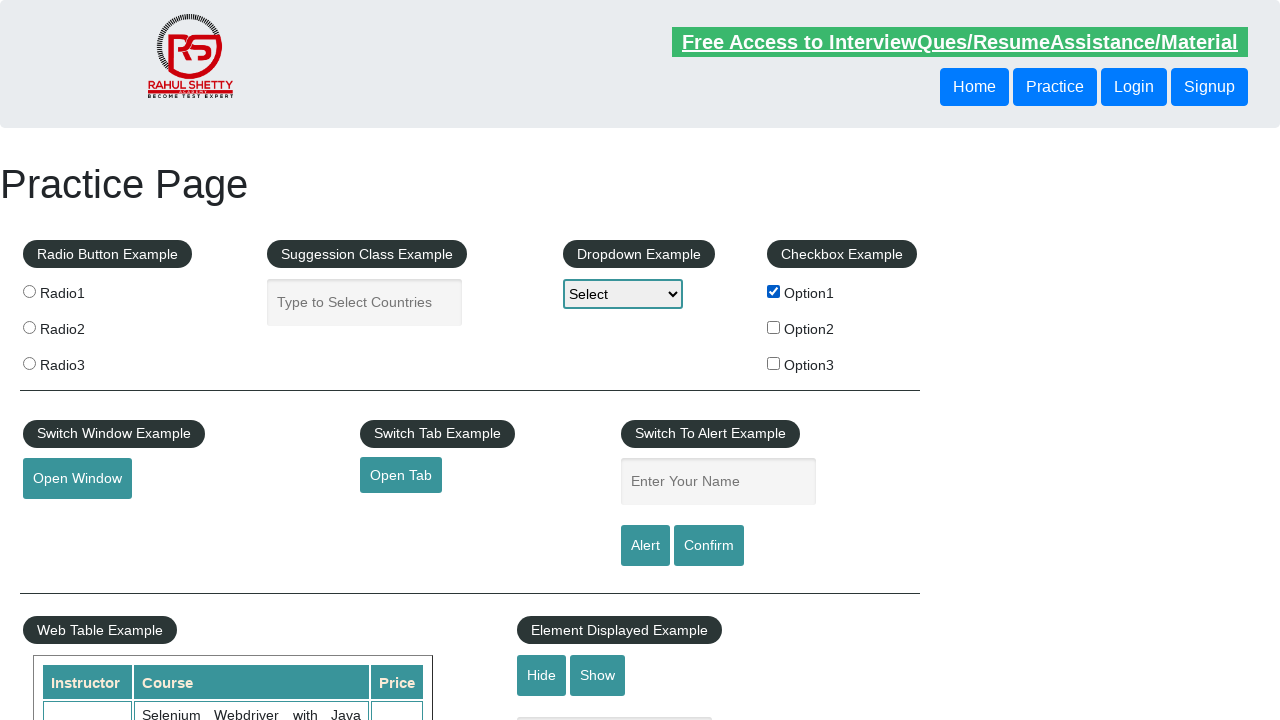

Clicked a checkbox at (774, 327) on xpath=//input[@type='checkbox'] >> nth=1
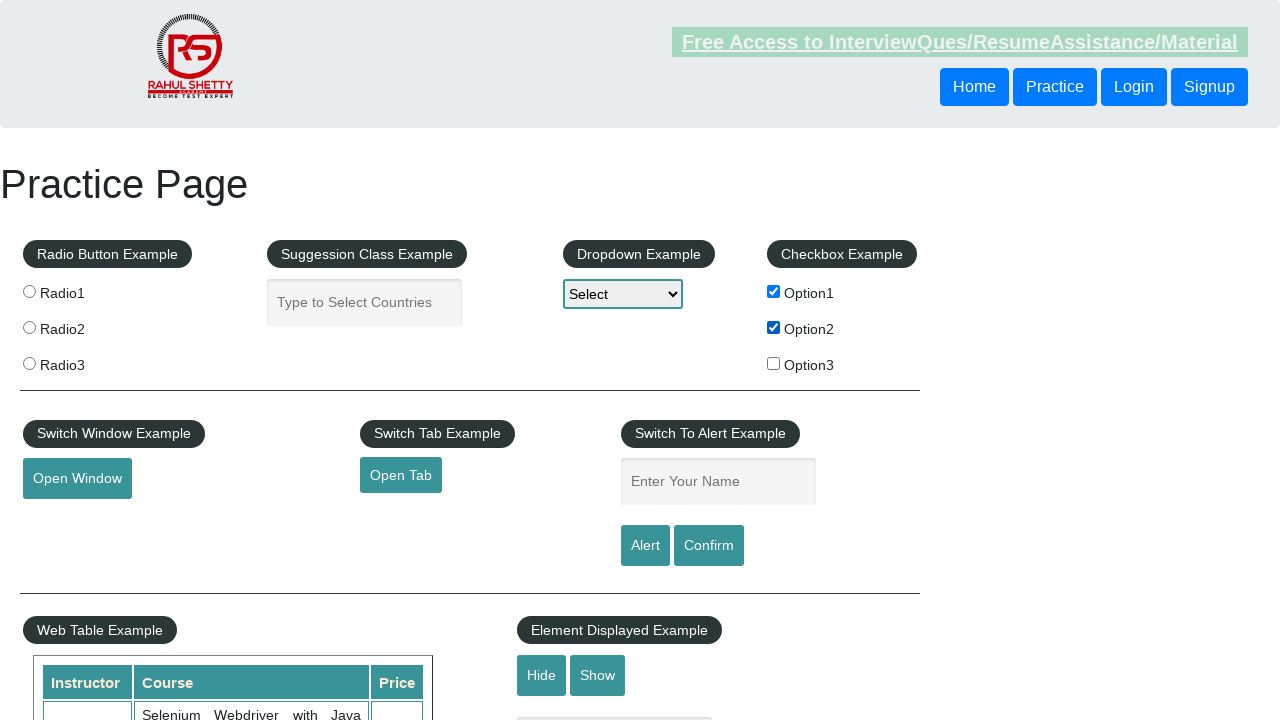

Verified checkbox is selected
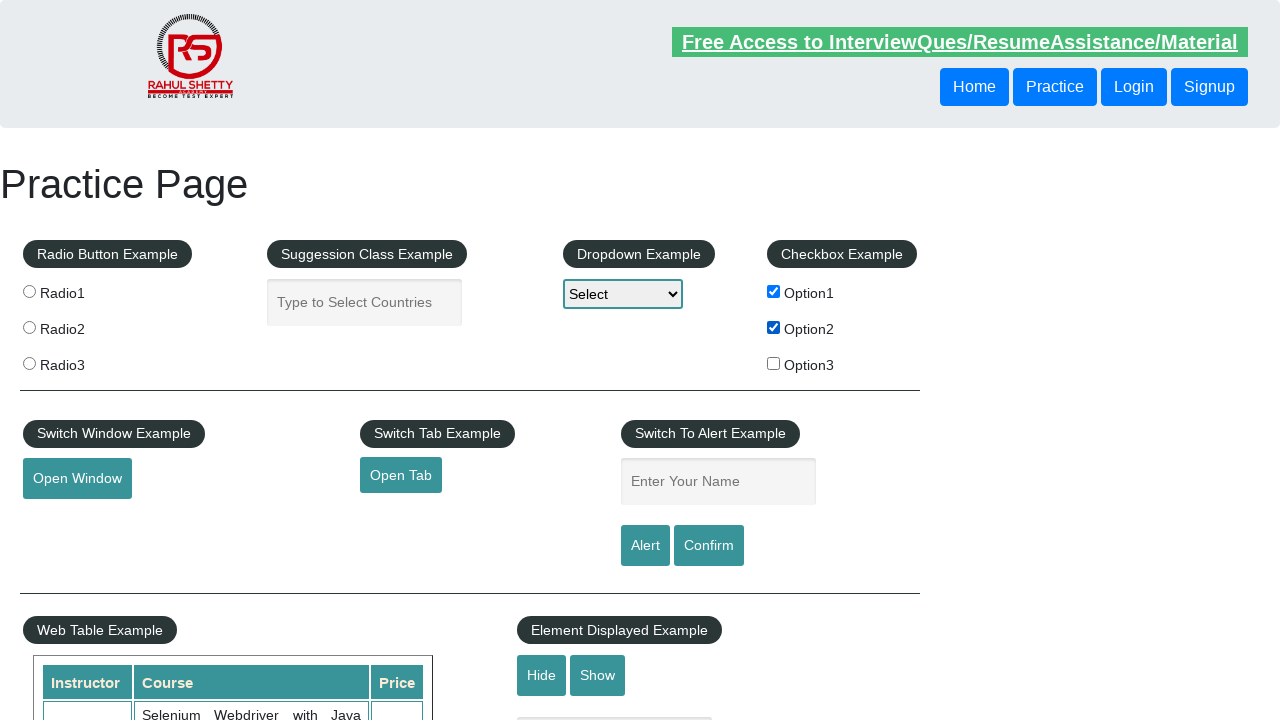

Clicked a checkbox at (774, 363) on xpath=//input[@type='checkbox'] >> nth=2
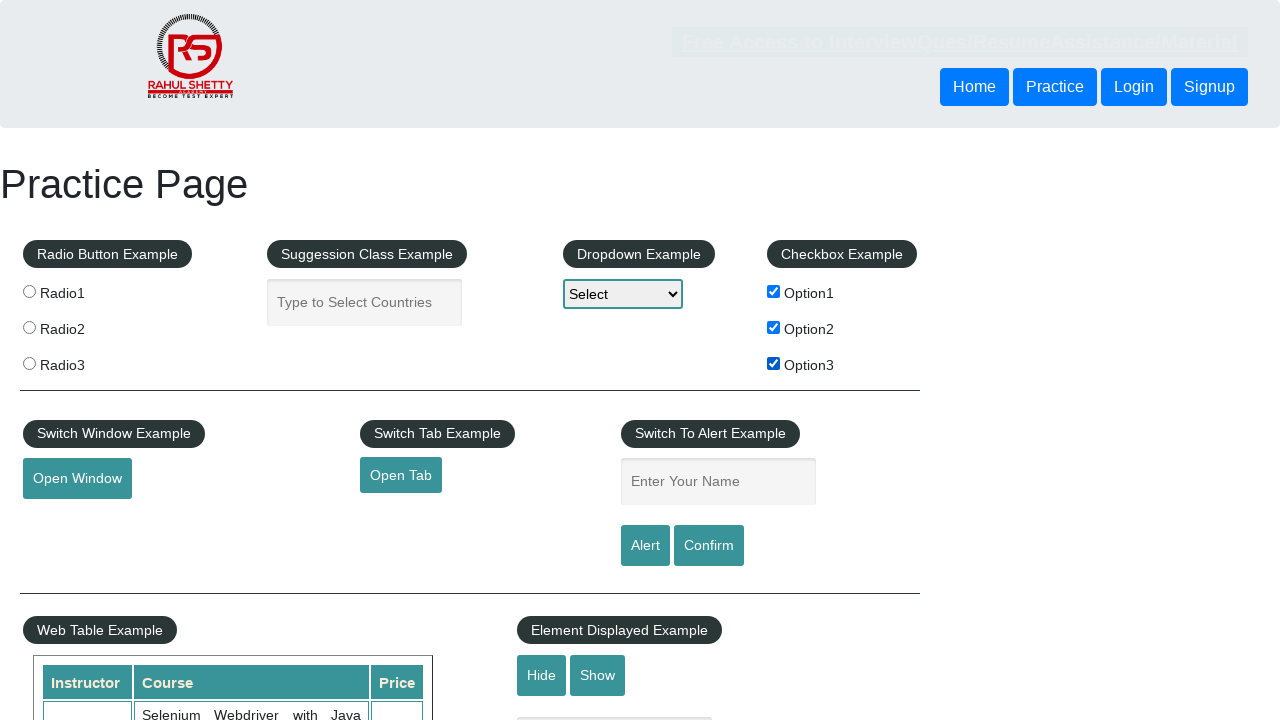

Verified checkbox is selected
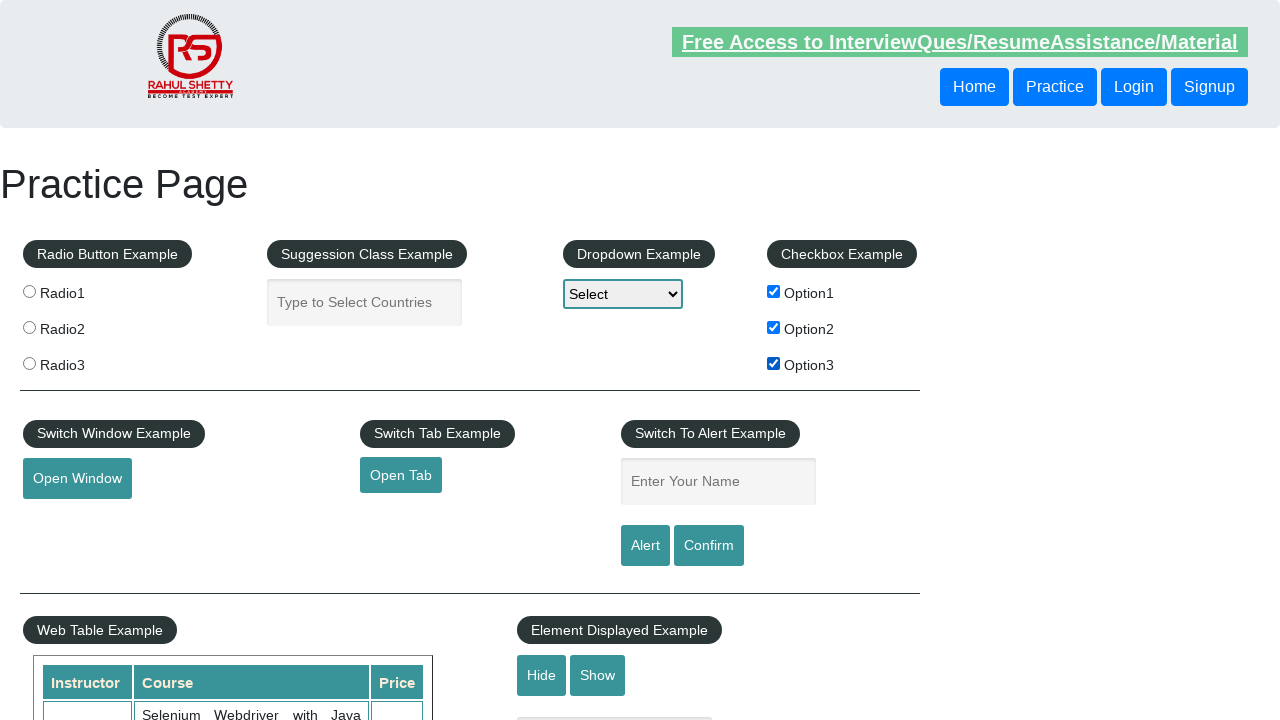

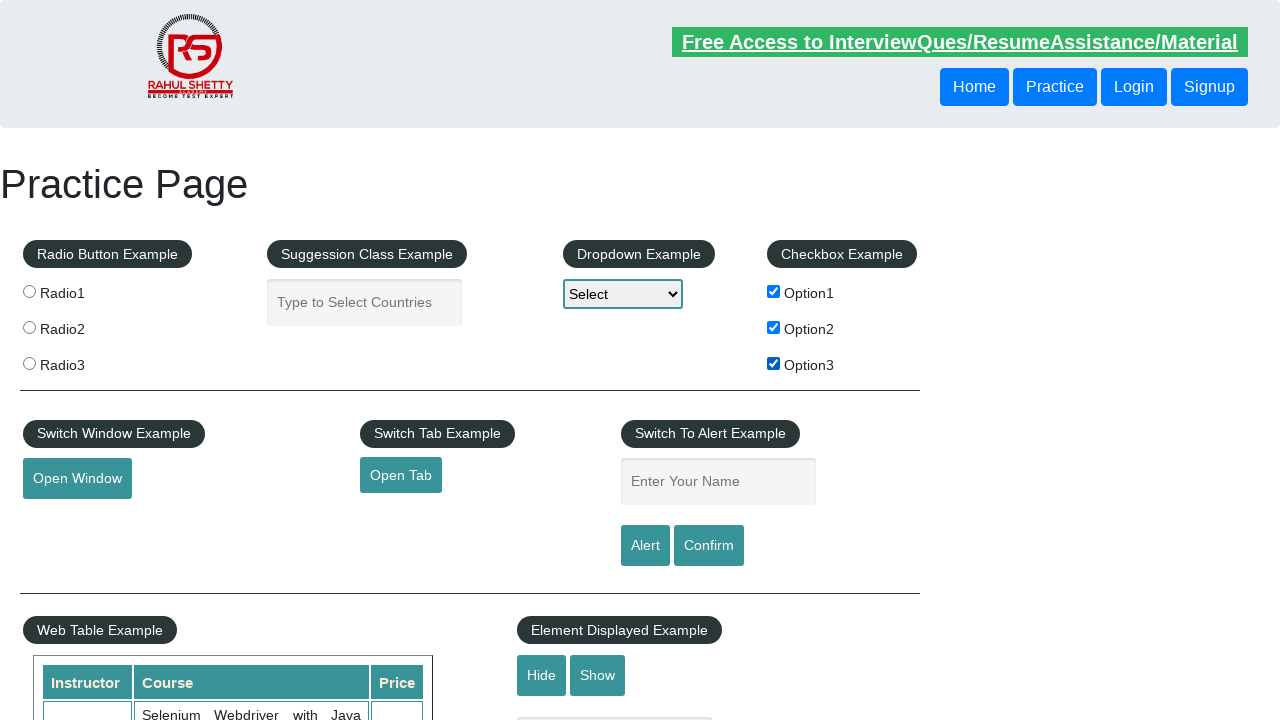